Navigates to YouTube homepage and verifies the page loads successfully by checking for page content.

Starting URL: https://www.youtube.com/

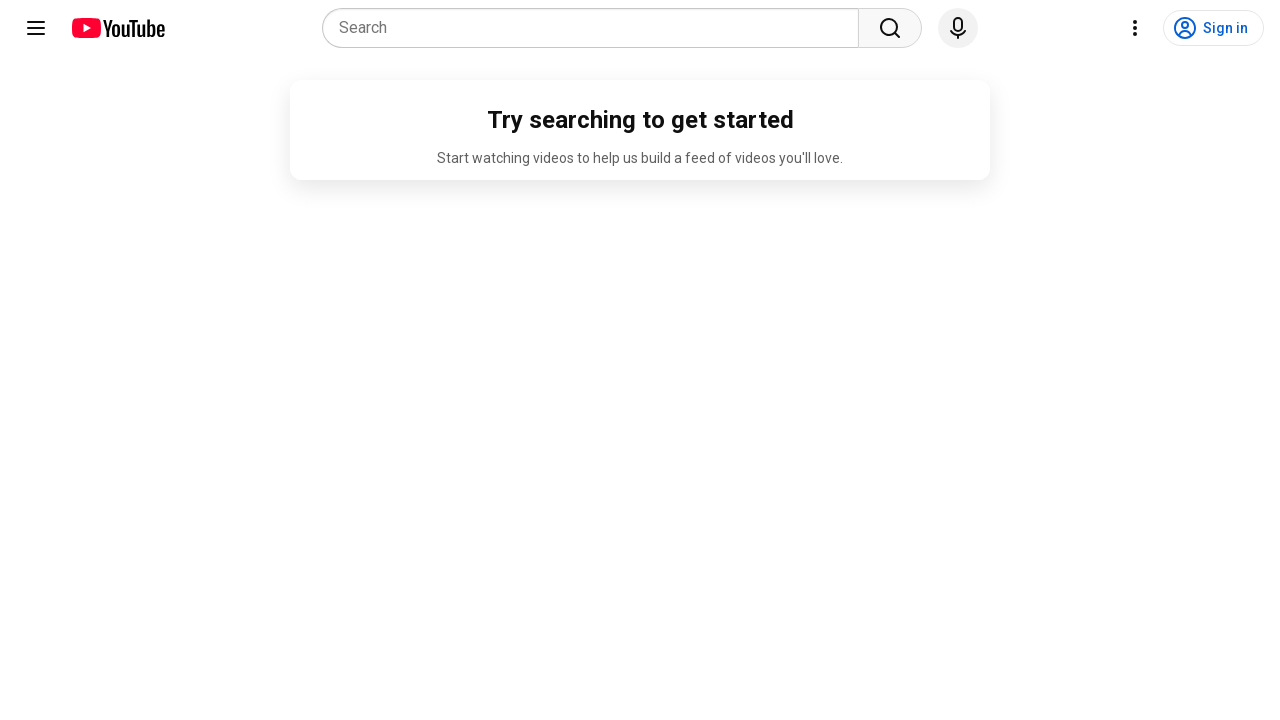

Navigated to YouTube homepage
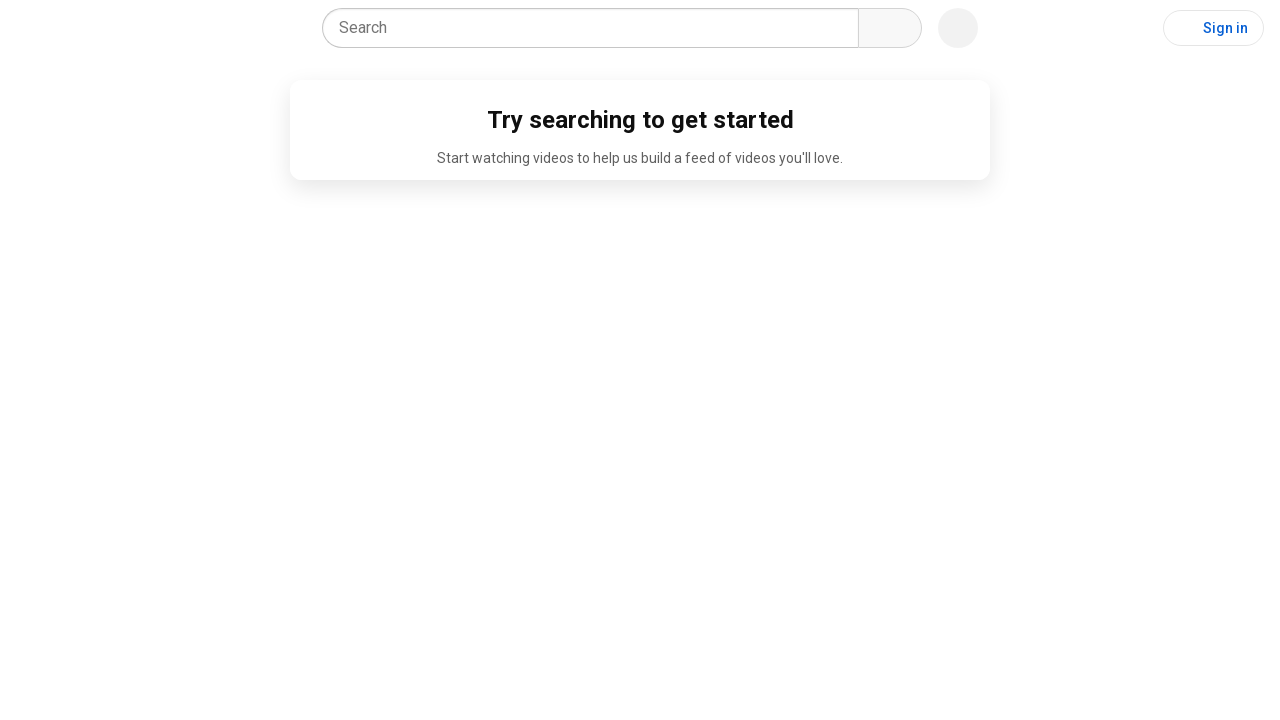

Page DOM content fully loaded
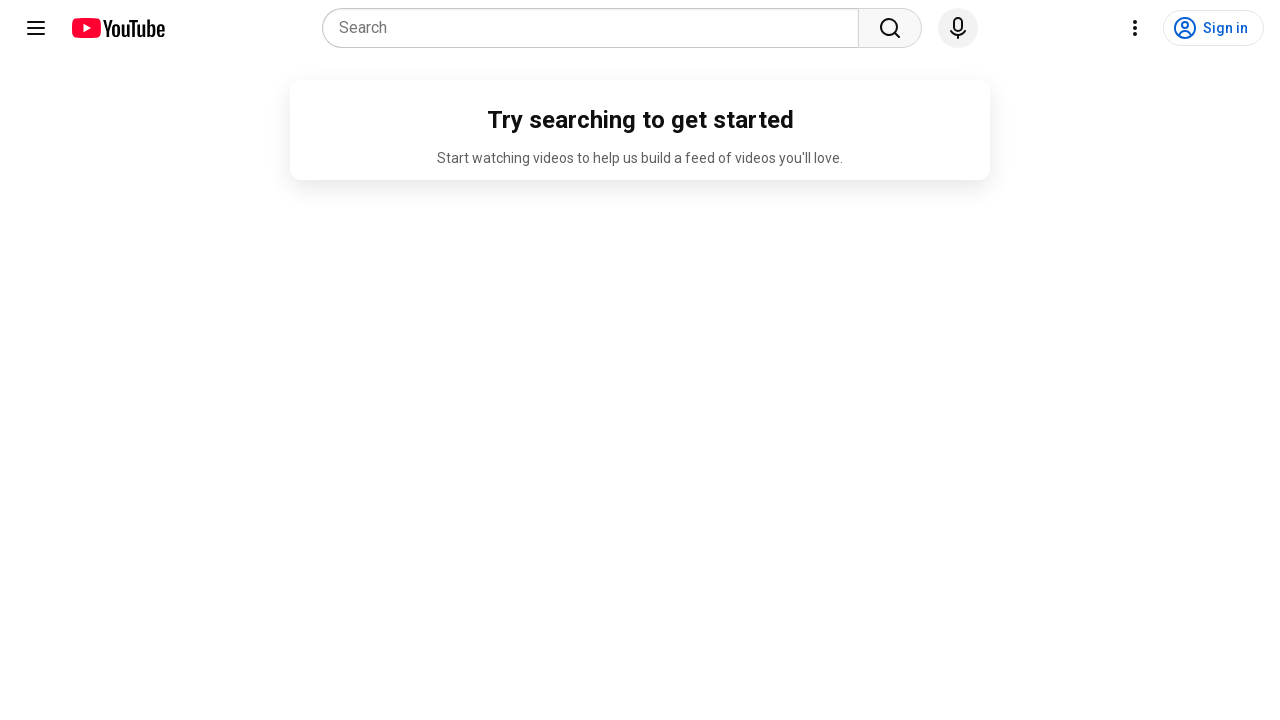

YouTube main content element found - page loaded successfully
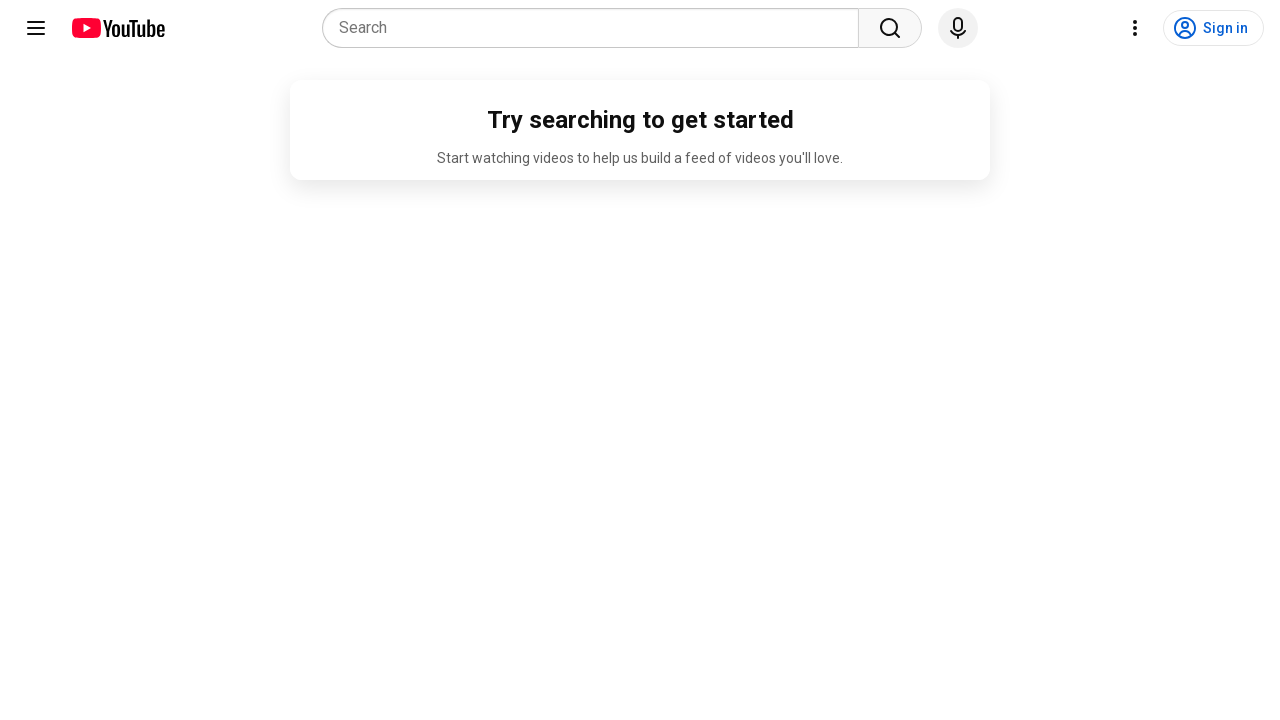

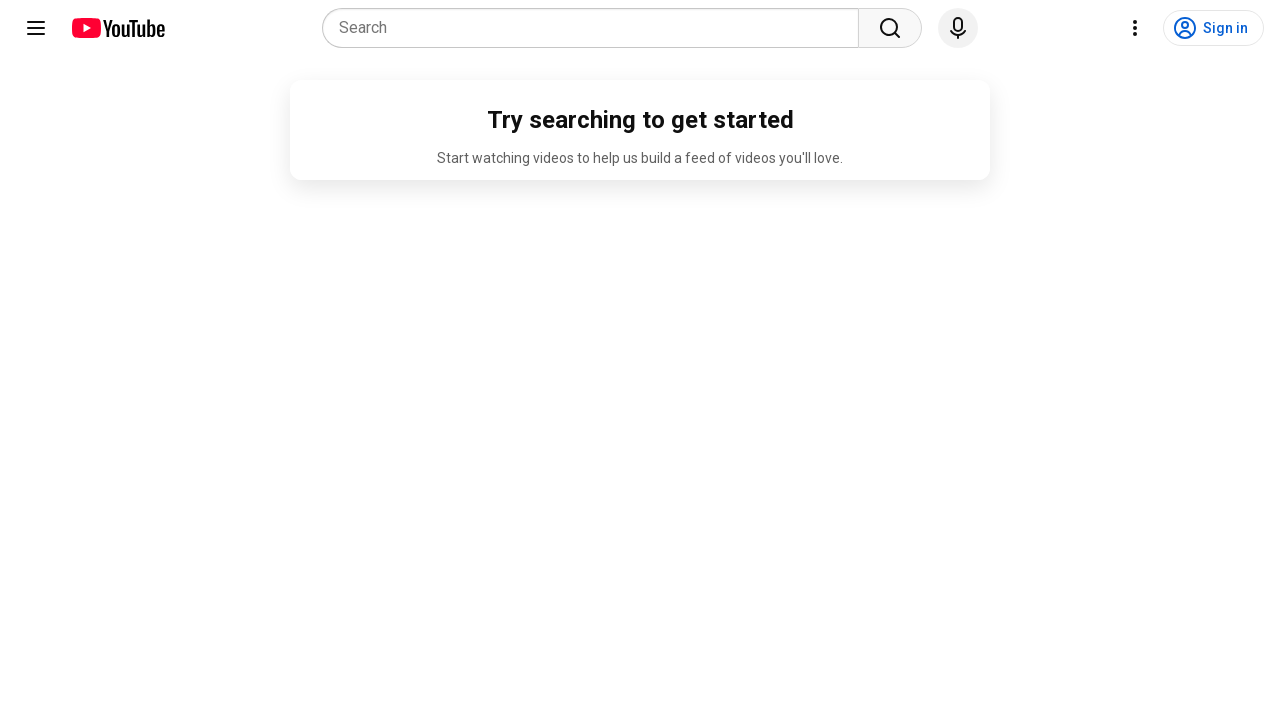